Tests the complete forgot password flow including email confirmation page and return to login

Starting URL: https://login.salesforce.com/

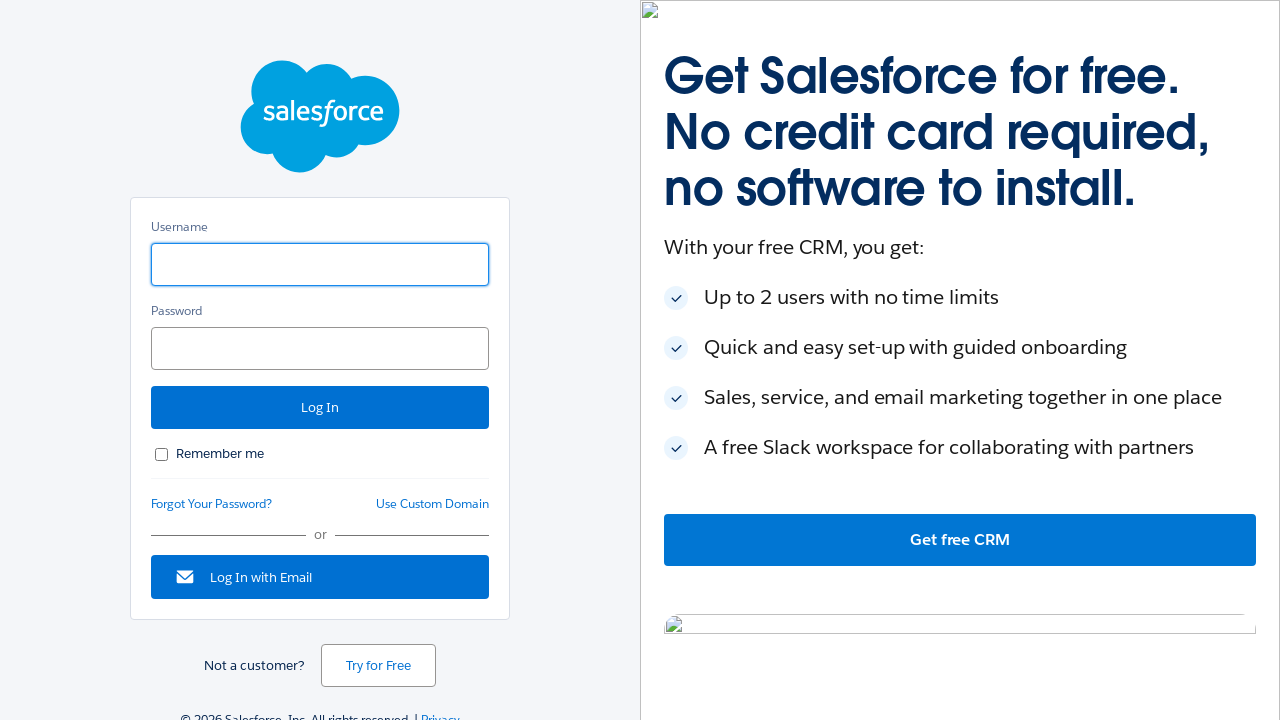

Entered email 'resetuser@demo.com' in login username field on #username
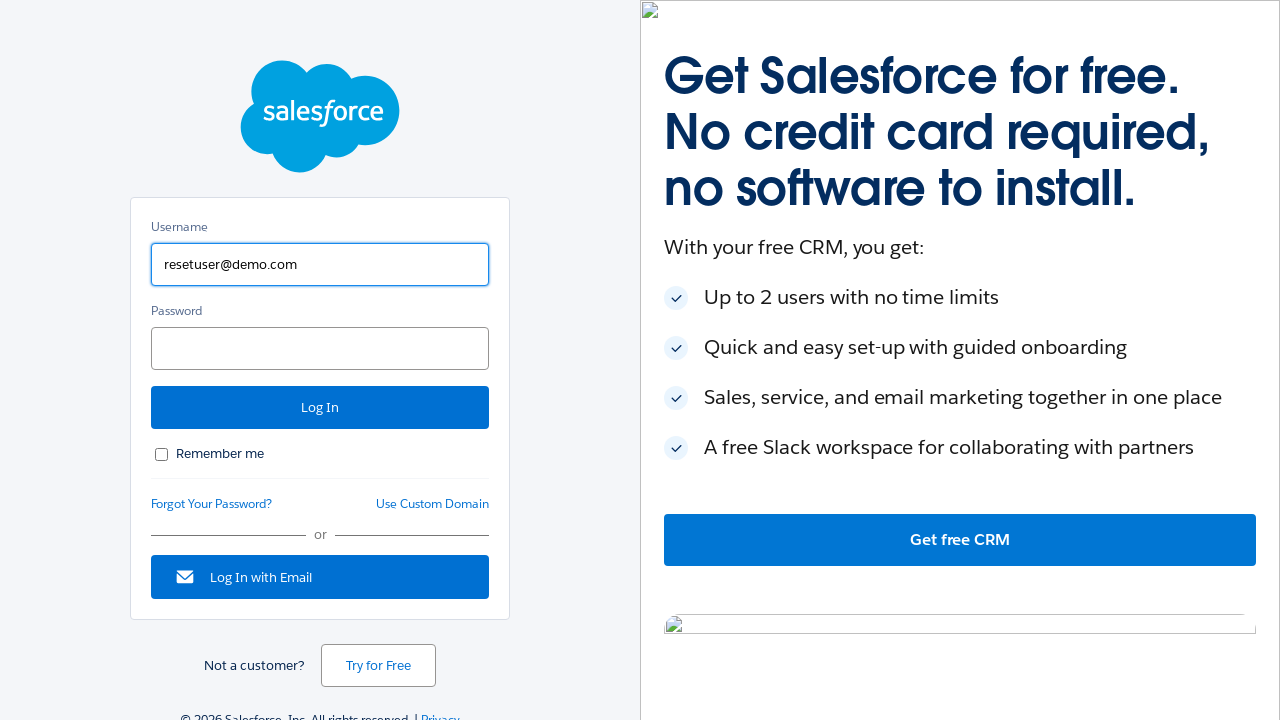

Clicked forgot password link at (212, 504) on #forgot_password_link
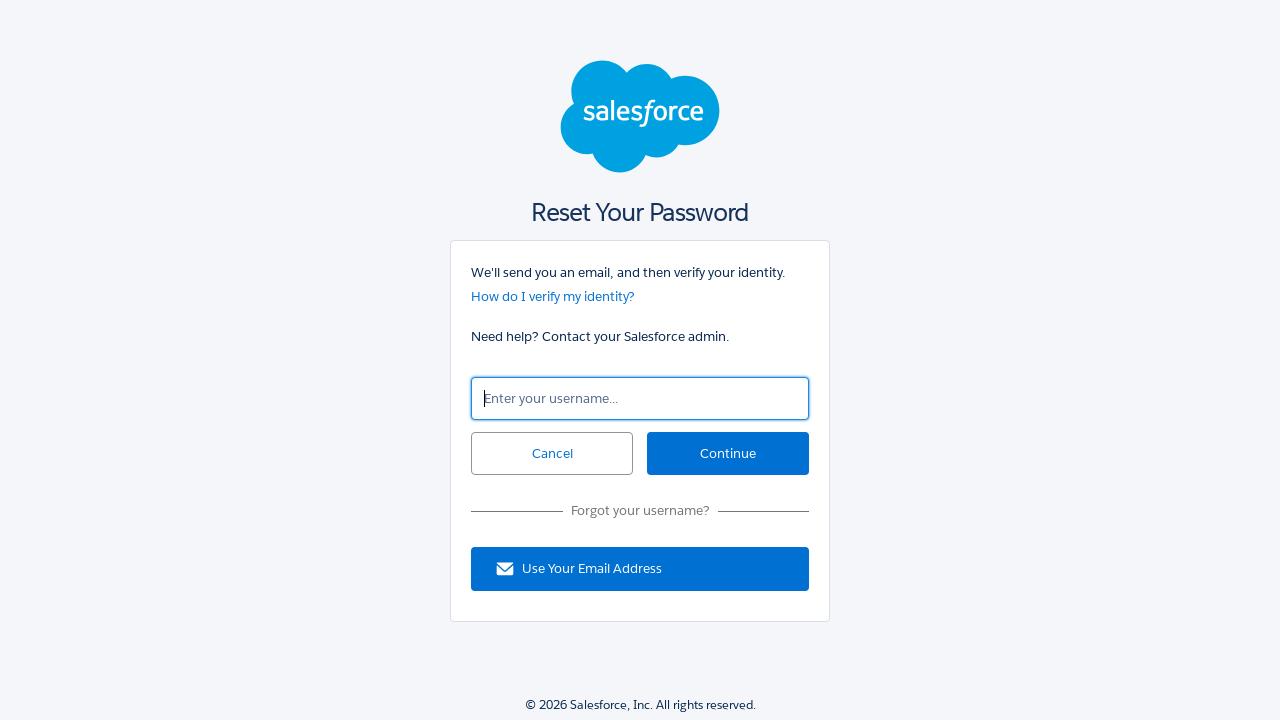

Forgot password page loaded and header element appeared
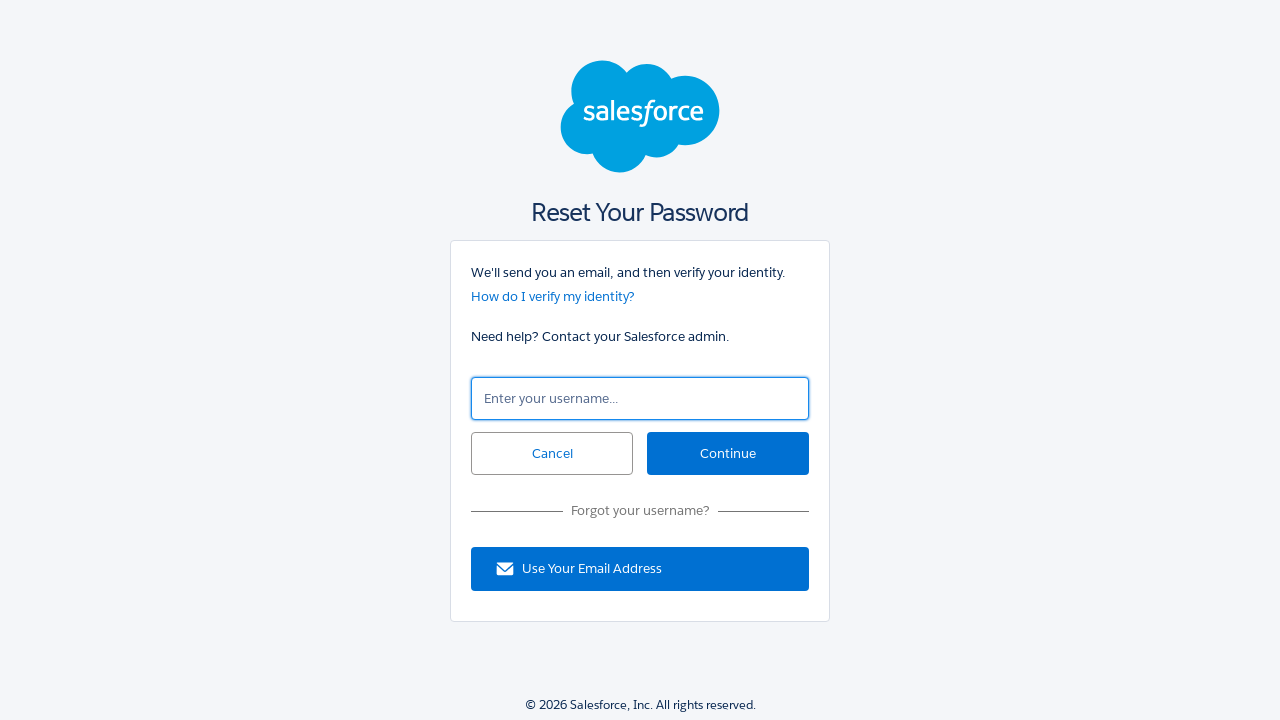

Entered email 'resetuser@demo.com' in forgot password form username field on #un
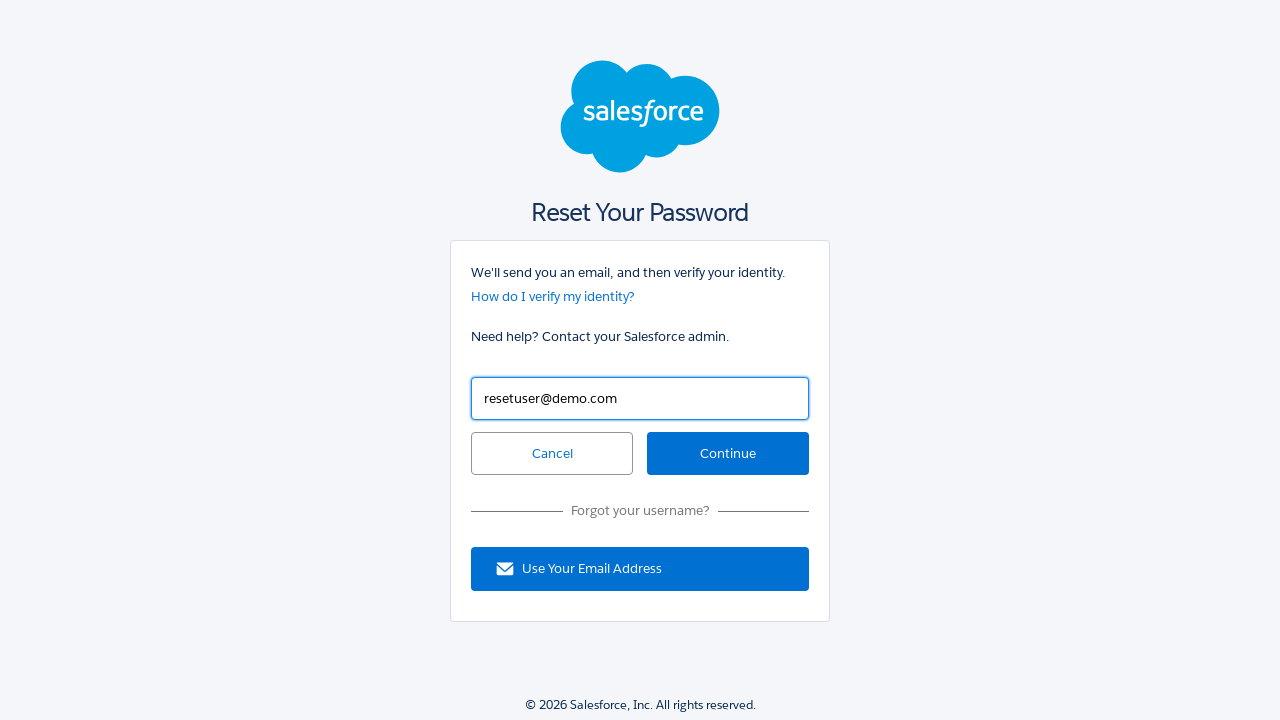

Clicked continue button on forgot password form at (728, 454) on #continue
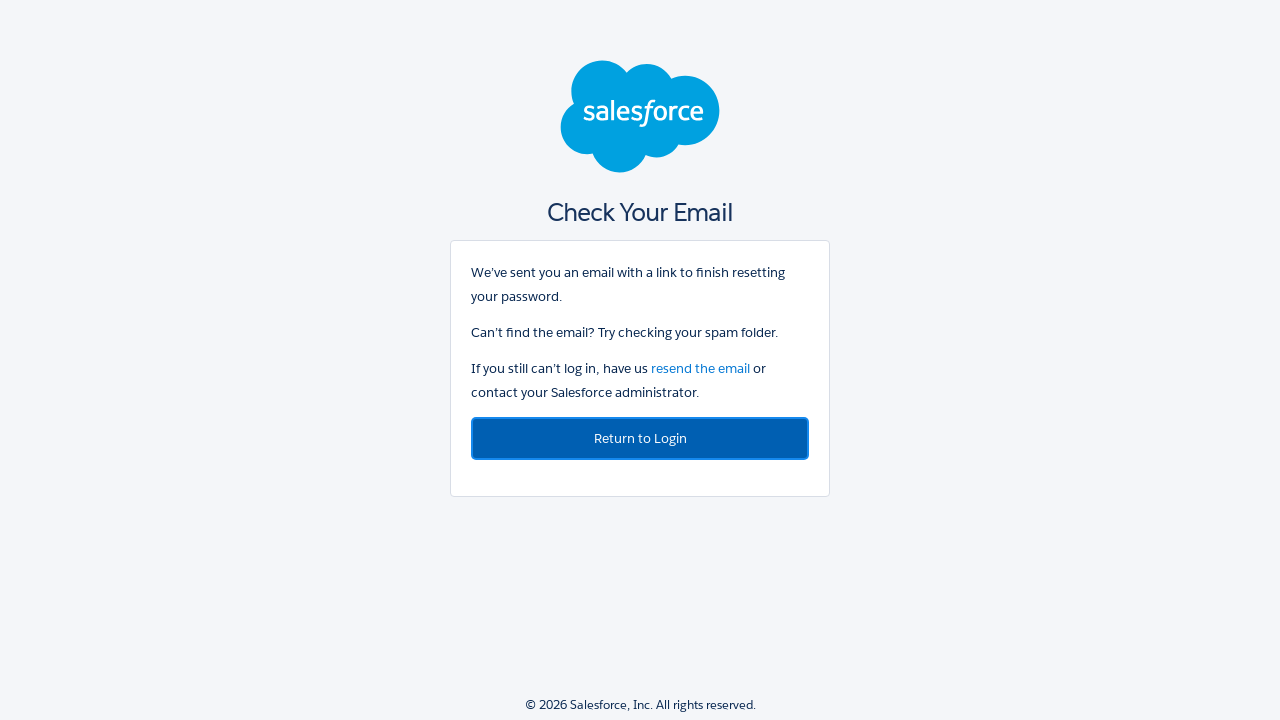

Email confirmation page loaded with h1 heading
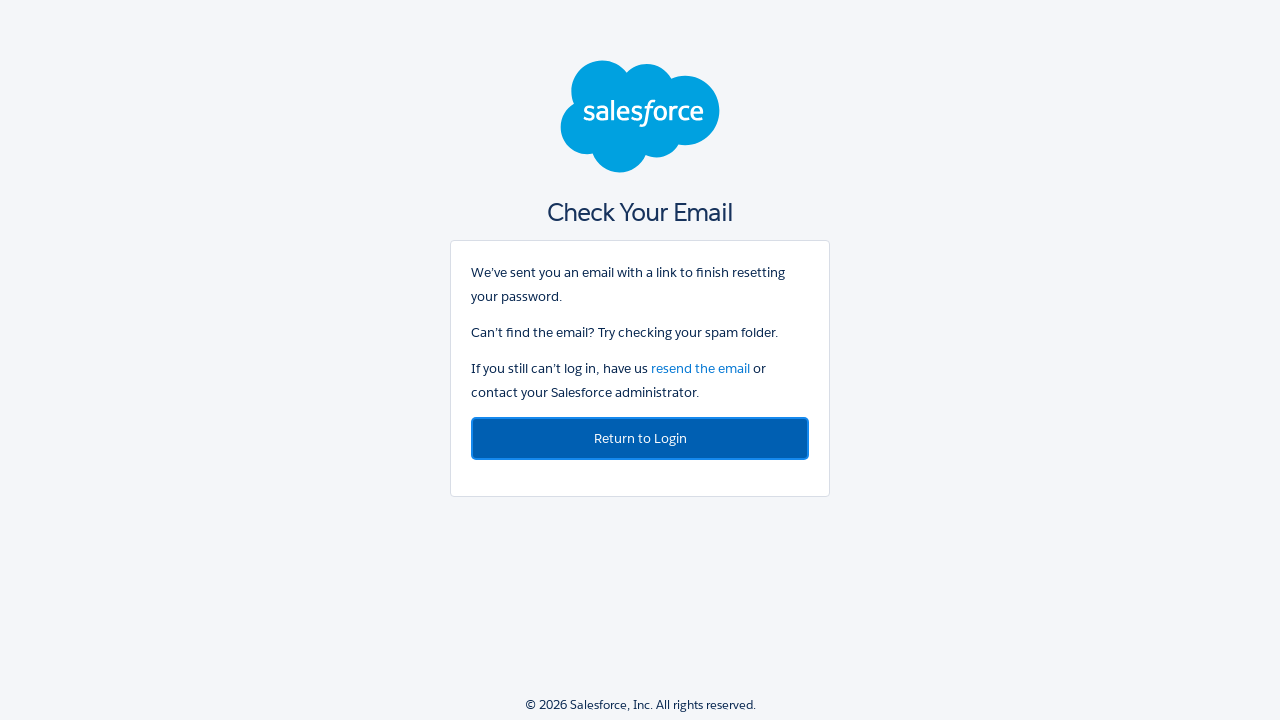

Clicked 'Return to Login' link and returned to login page at (640, 438) on text=Return to Login
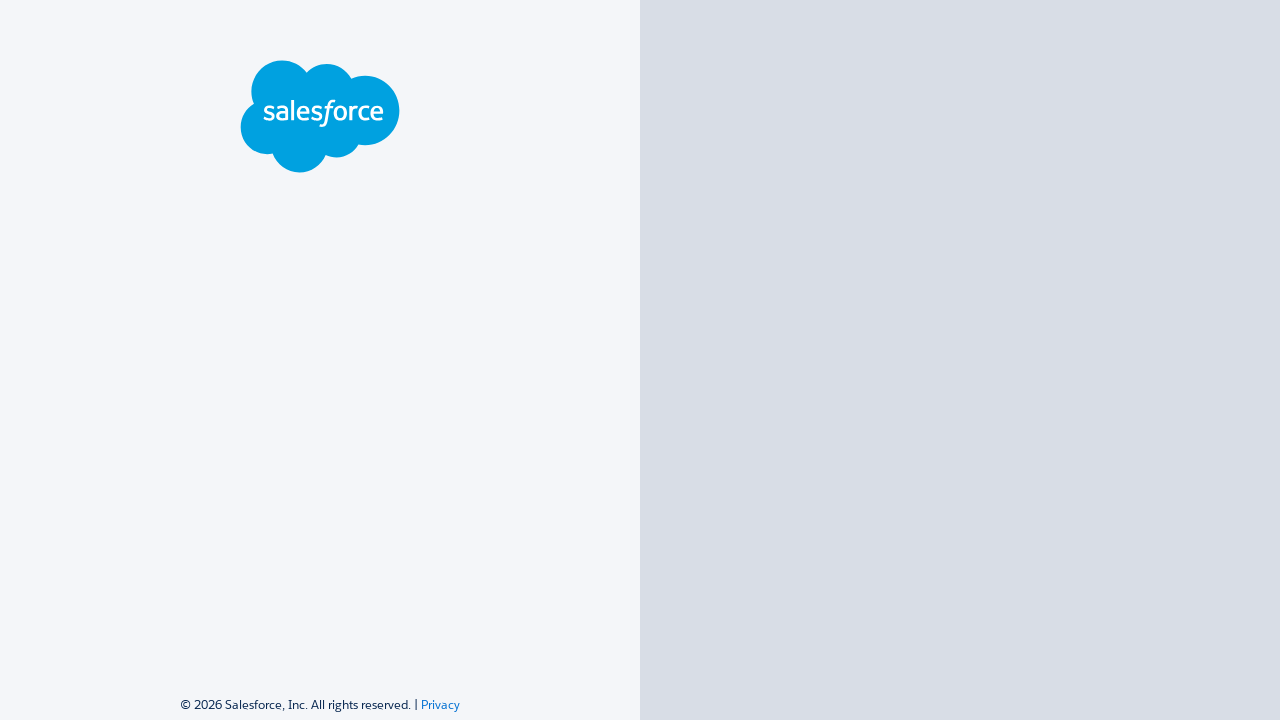

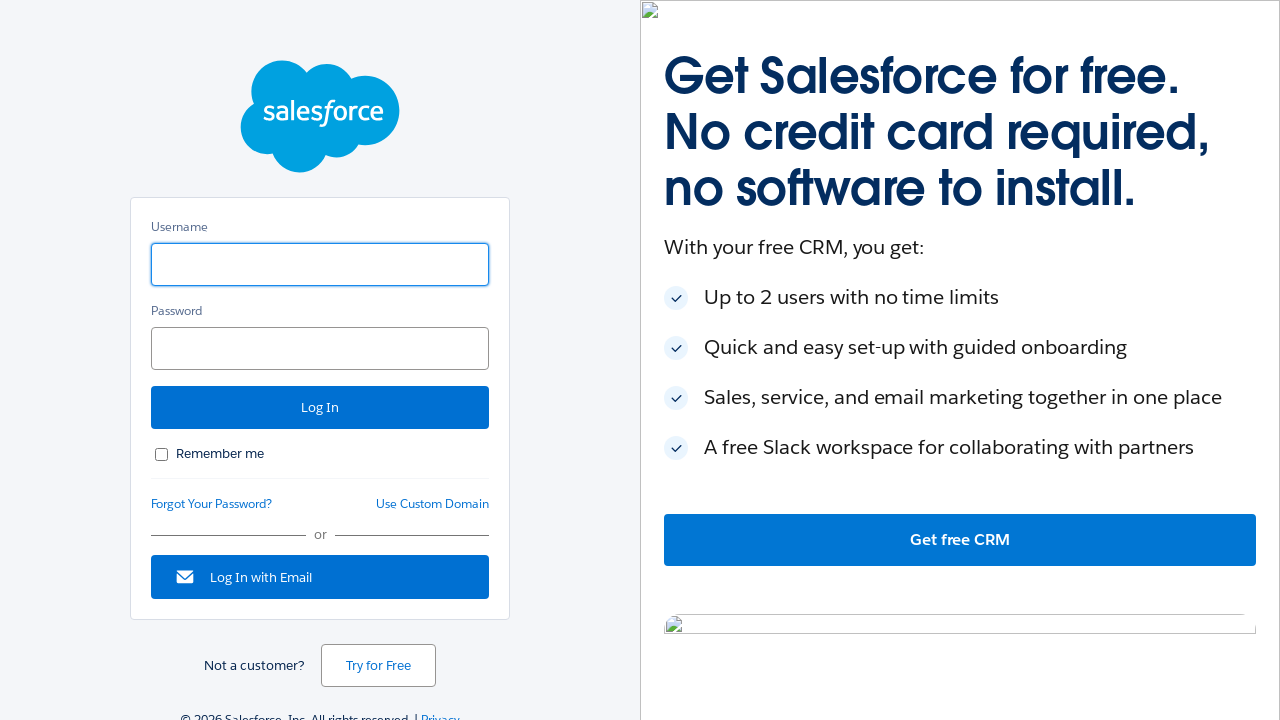